Tests form auto-fill functionality by navigating to an input form page and verifying that form fields can be populated with data

Starting URL: http://ipjohnson.github.io/SeleniumFixture/TestSite/InputForm.html

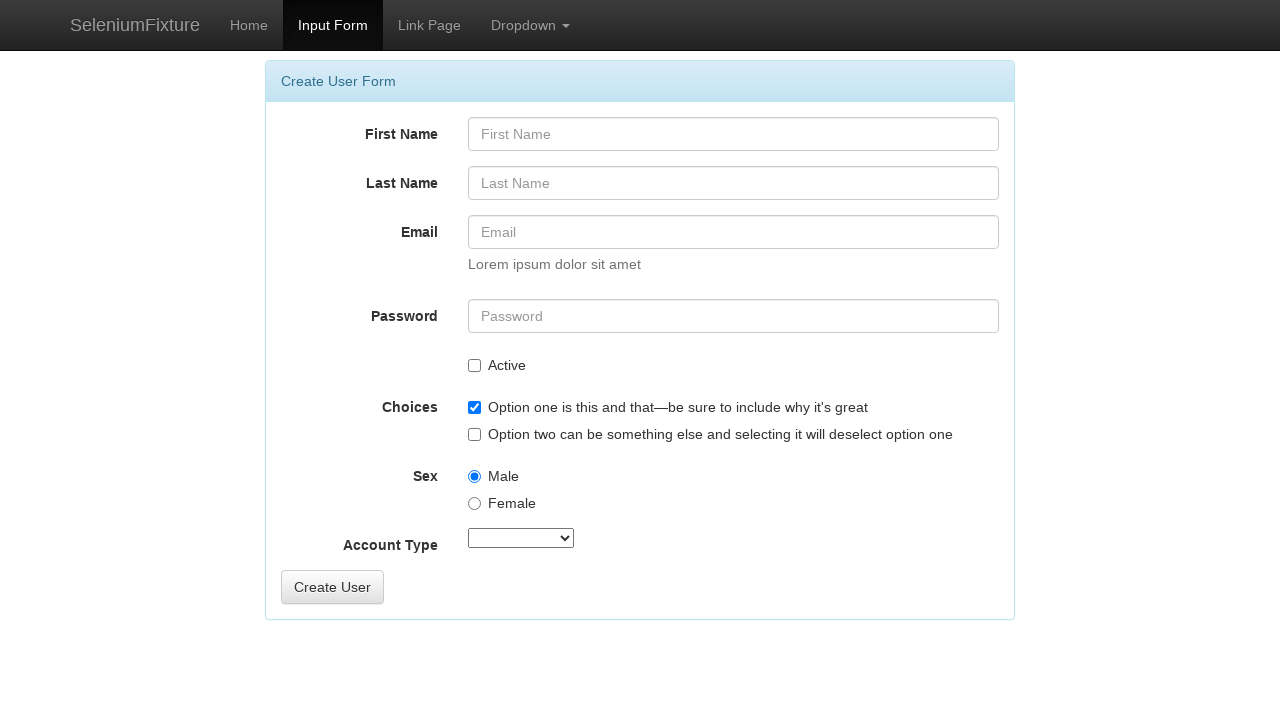

Waited for form element to be present on the page
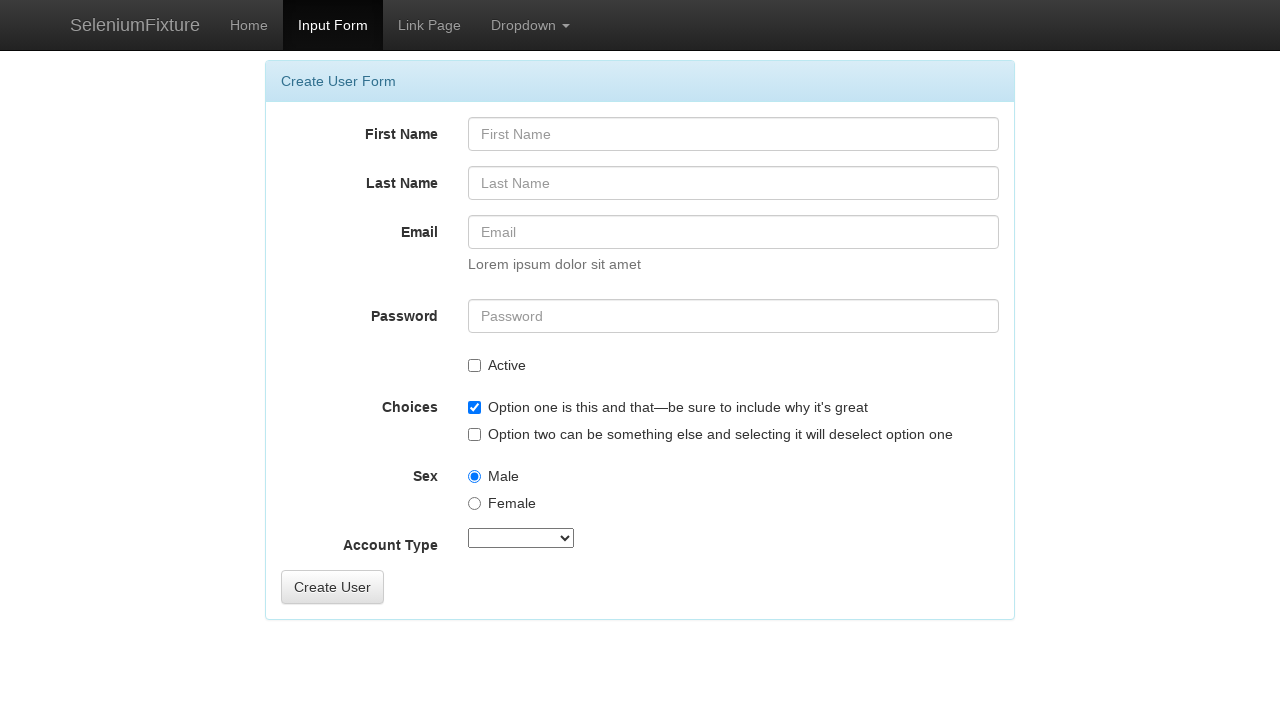

Filled FirstName field with 'Sterling' on #FirstName
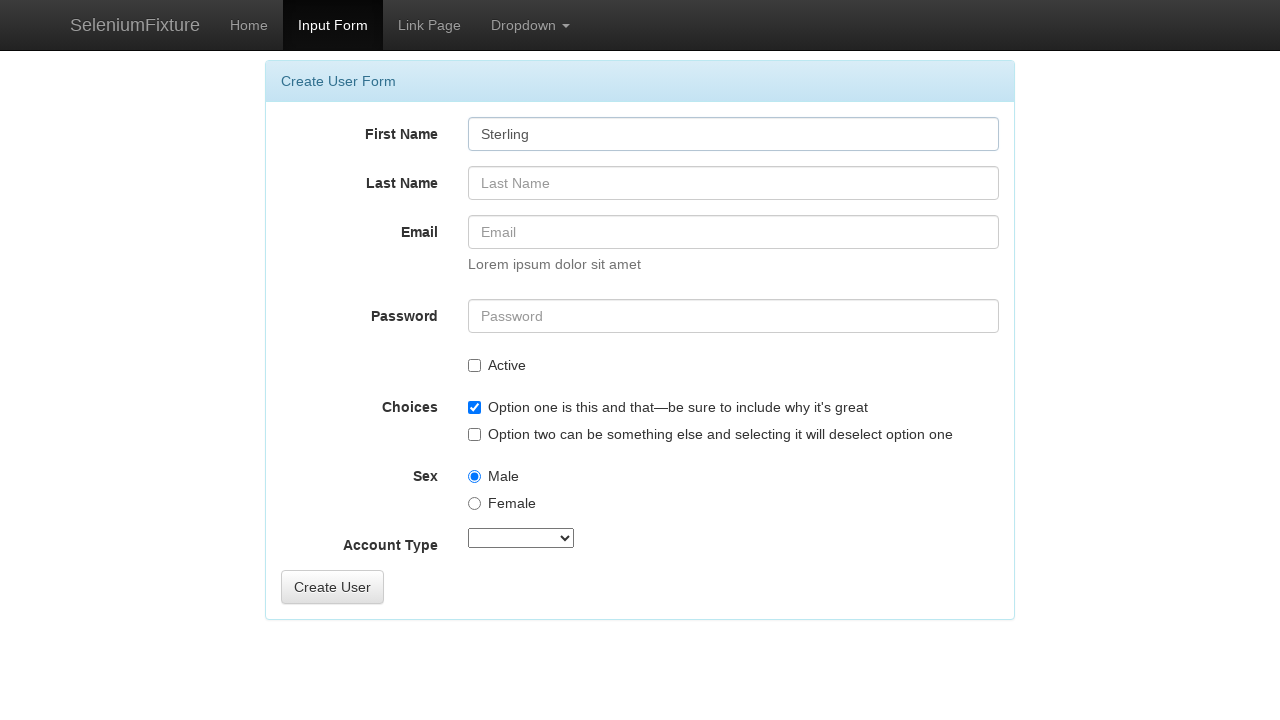

Filled LastName field with 'Archer' on #LastName
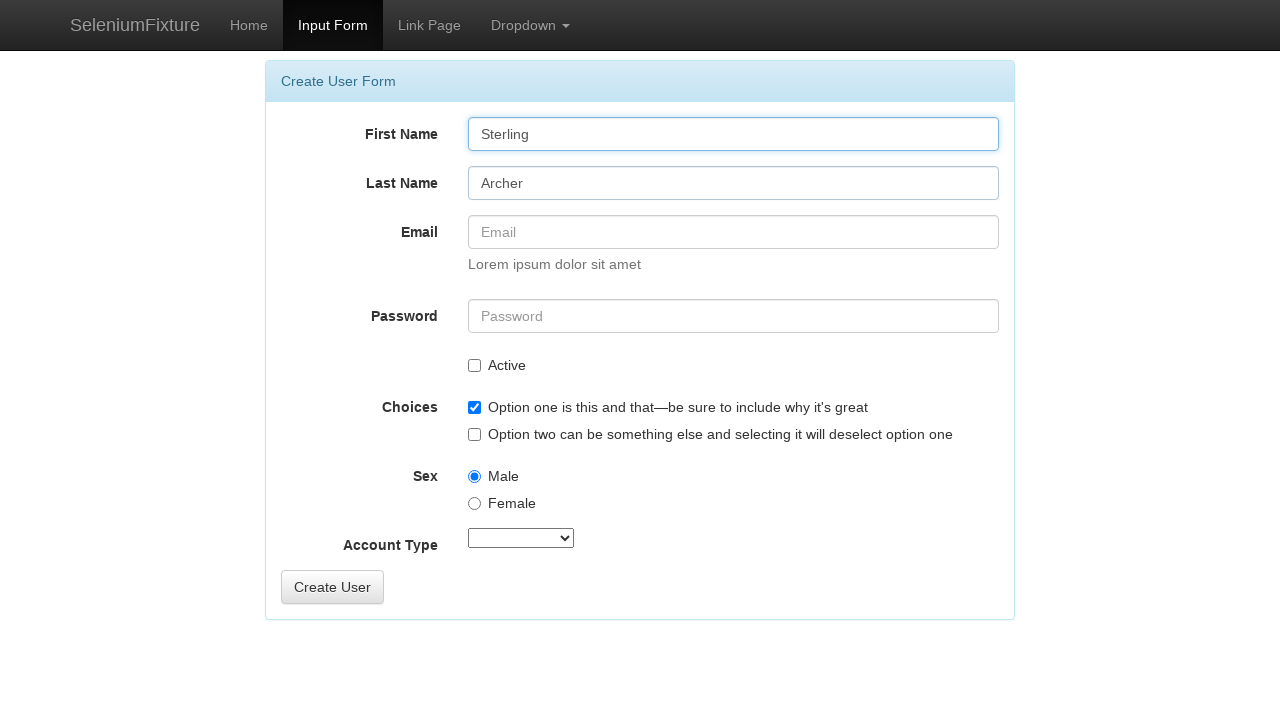

Verified FirstName field has been populated with data
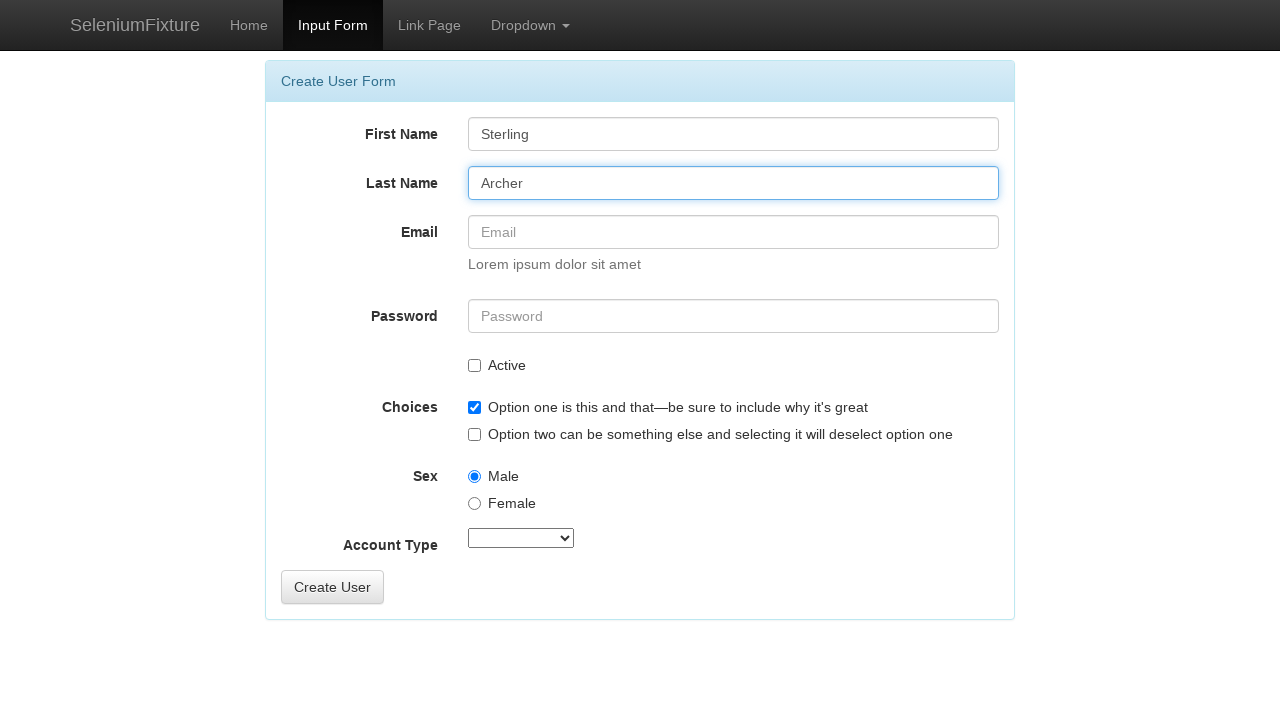

Verified LastName field has been populated with data
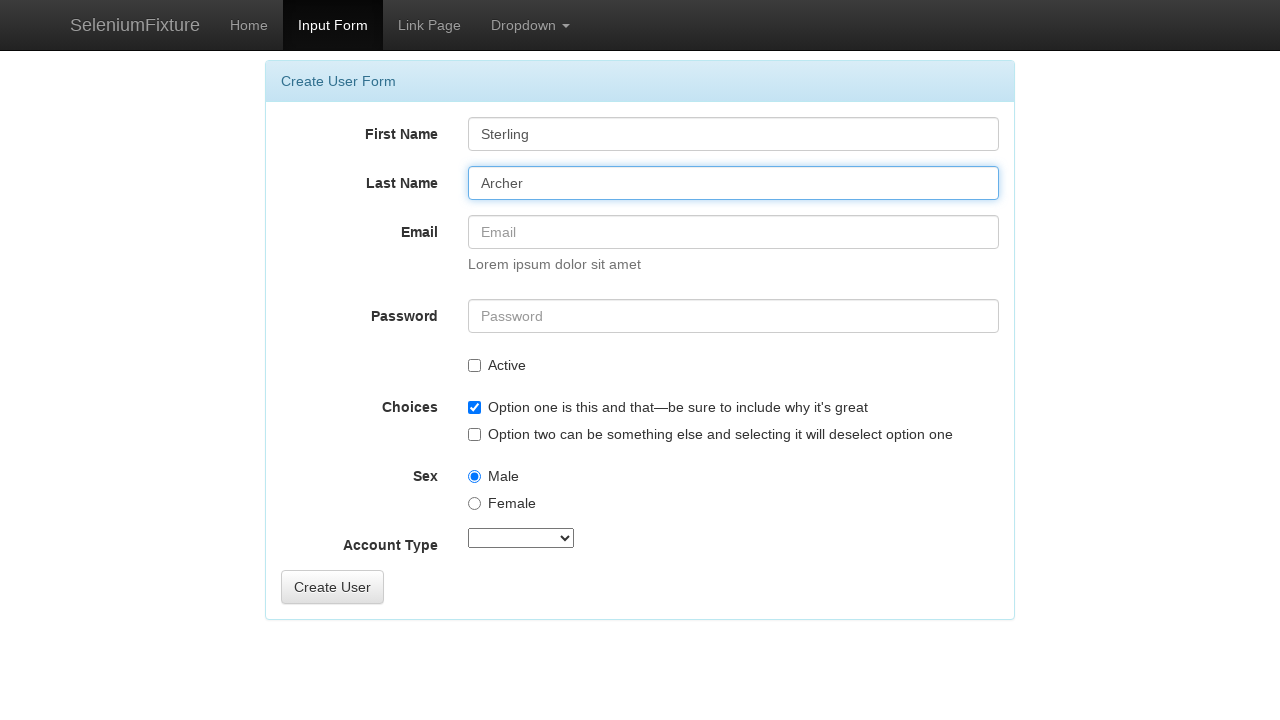

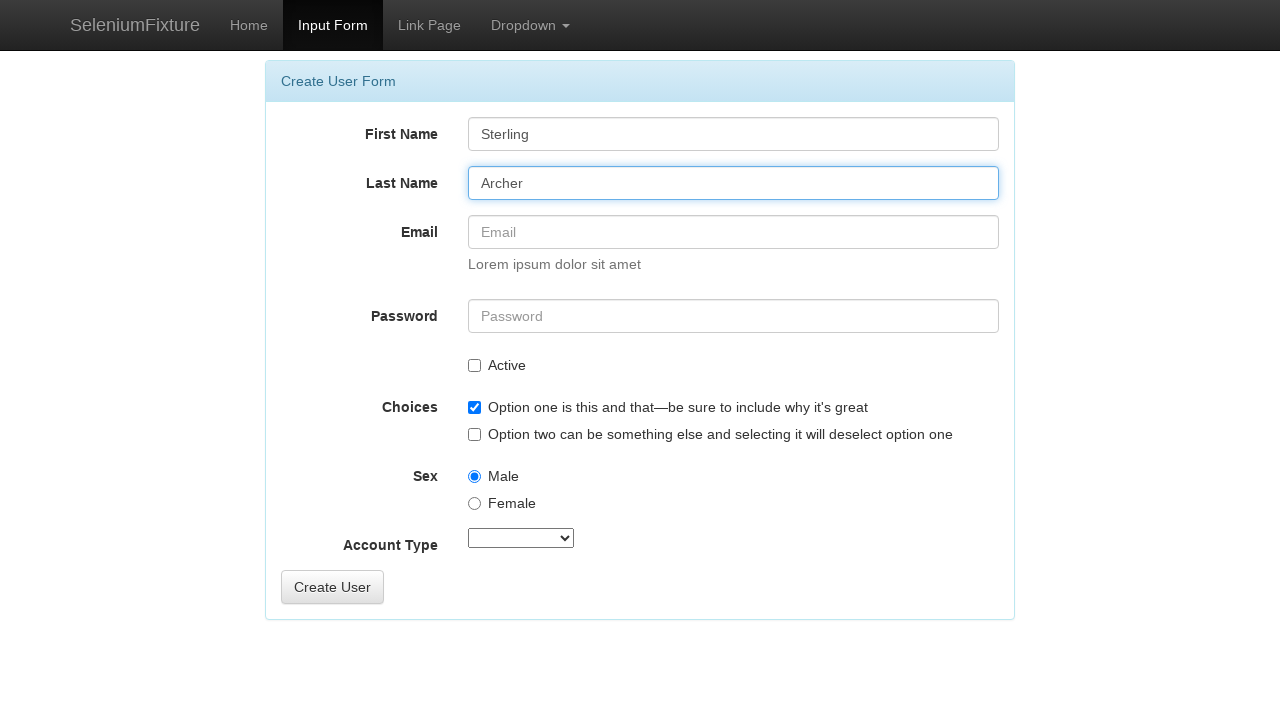